Tests that new todo items are appended to the bottom of the list and the count displays correctly

Starting URL: https://demo.playwright.dev/todomvc

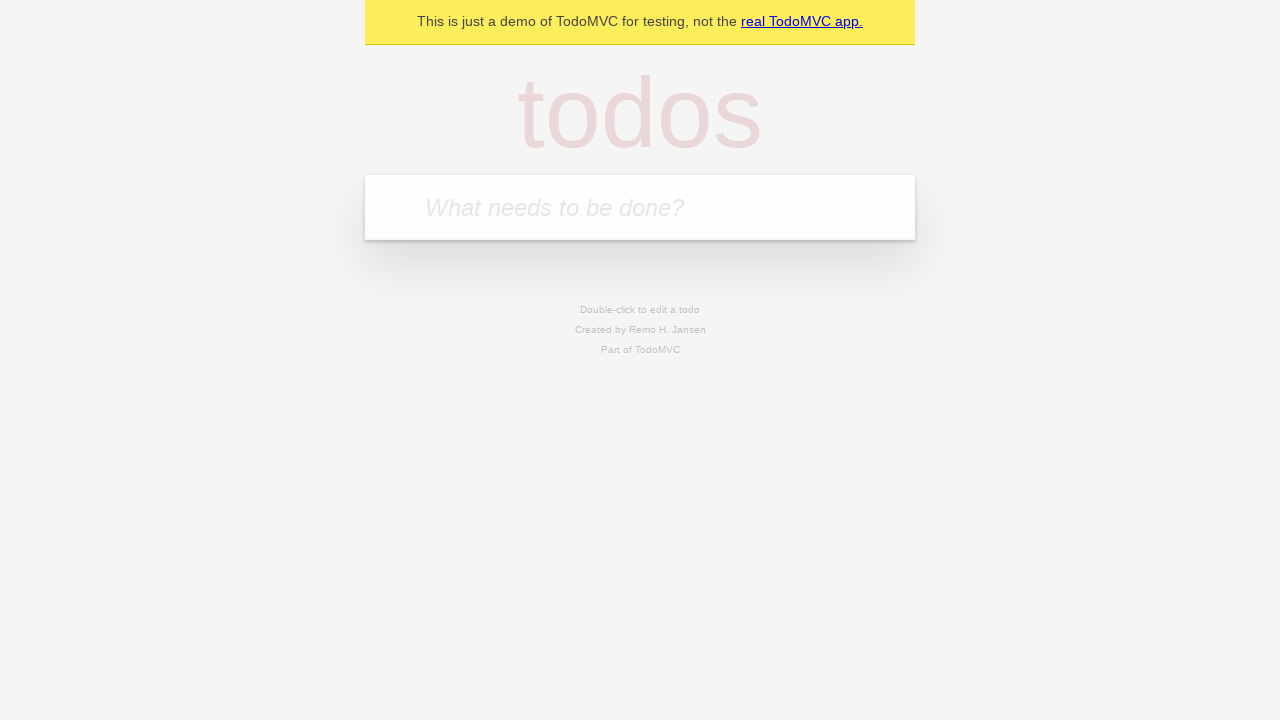

Filled todo input with 'buy some cheese' on internal:attr=[placeholder="What needs to be done?"i]
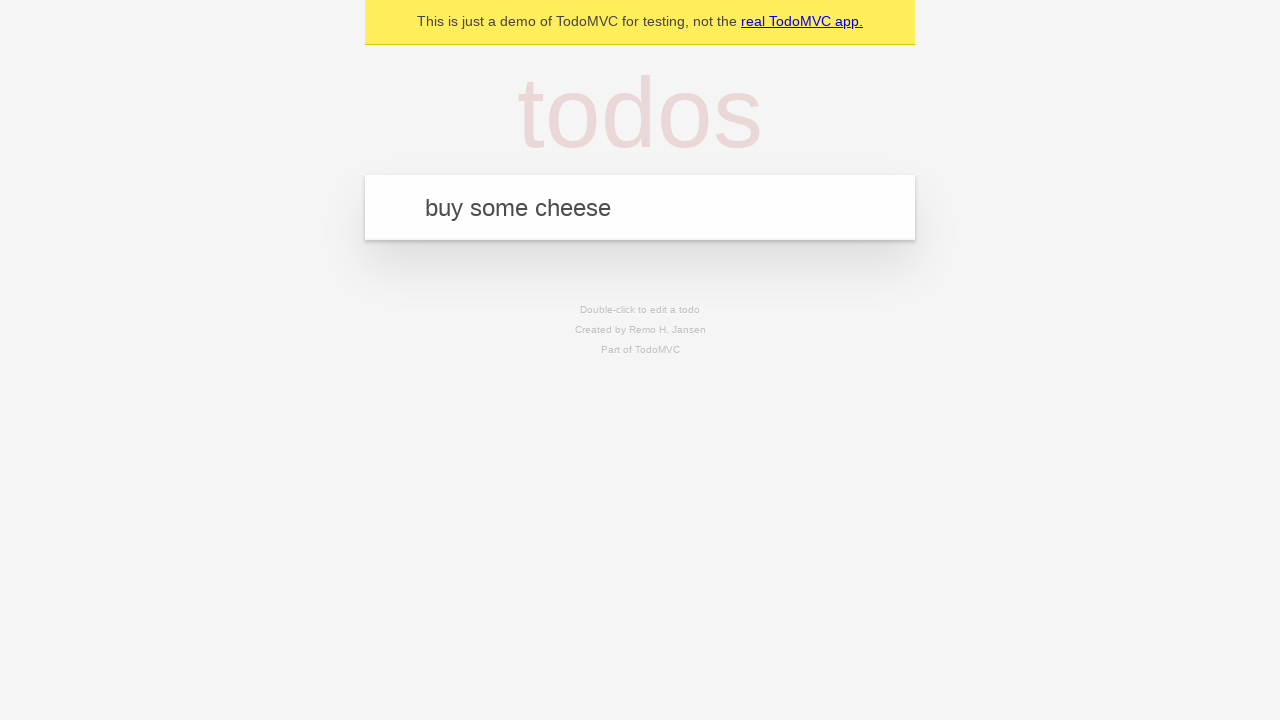

Pressed Enter to add first todo item on internal:attr=[placeholder="What needs to be done?"i]
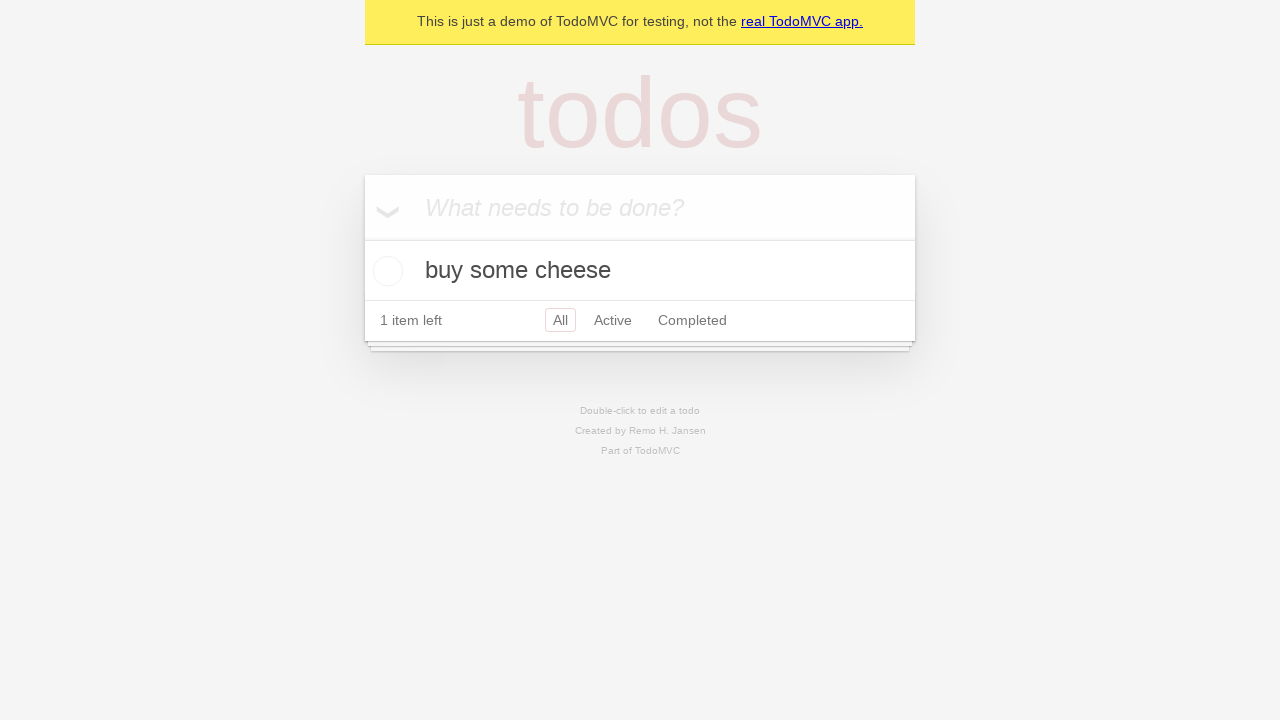

Filled todo input with 'feed the cat' on internal:attr=[placeholder="What needs to be done?"i]
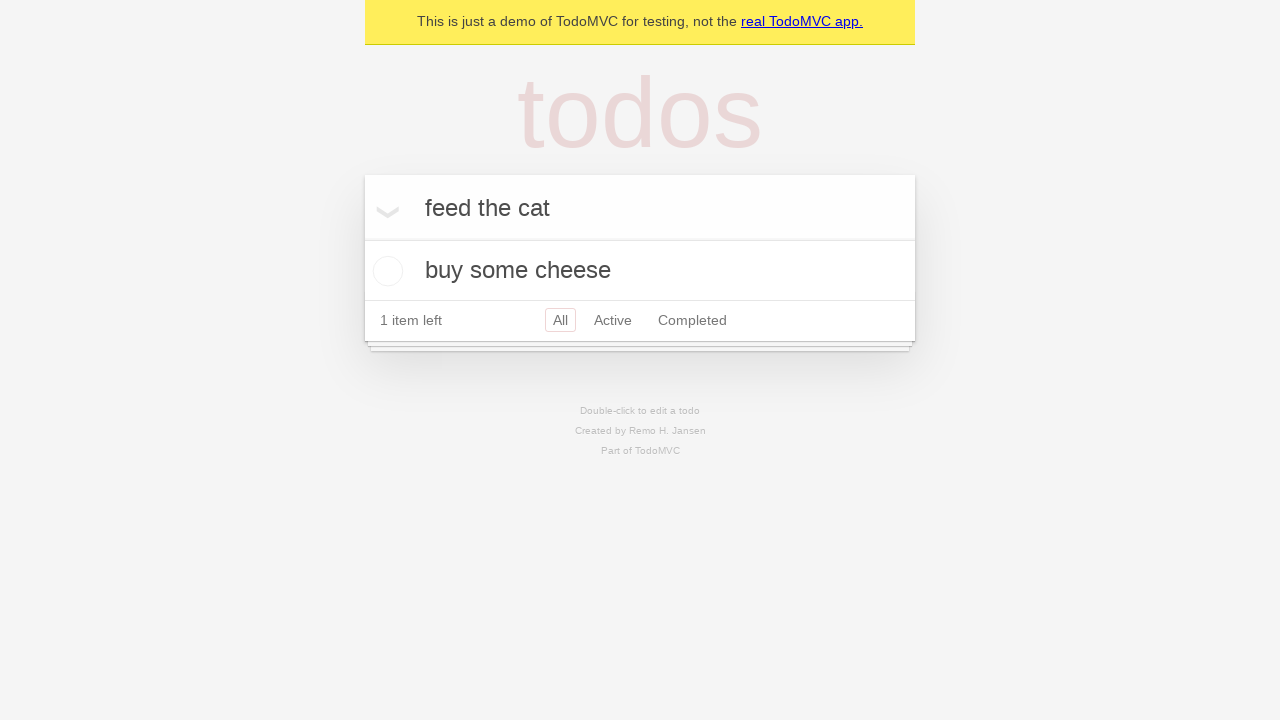

Pressed Enter to add second todo item on internal:attr=[placeholder="What needs to be done?"i]
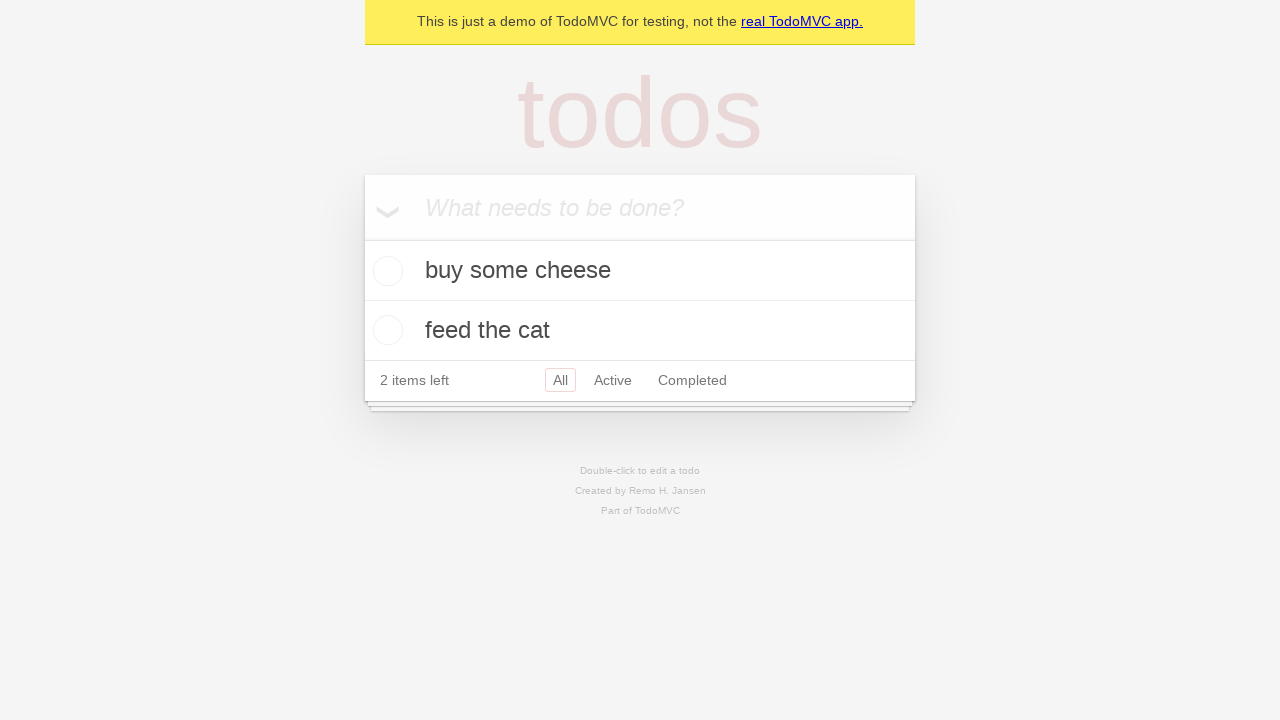

Filled todo input with 'book a doctors appointment' on internal:attr=[placeholder="What needs to be done?"i]
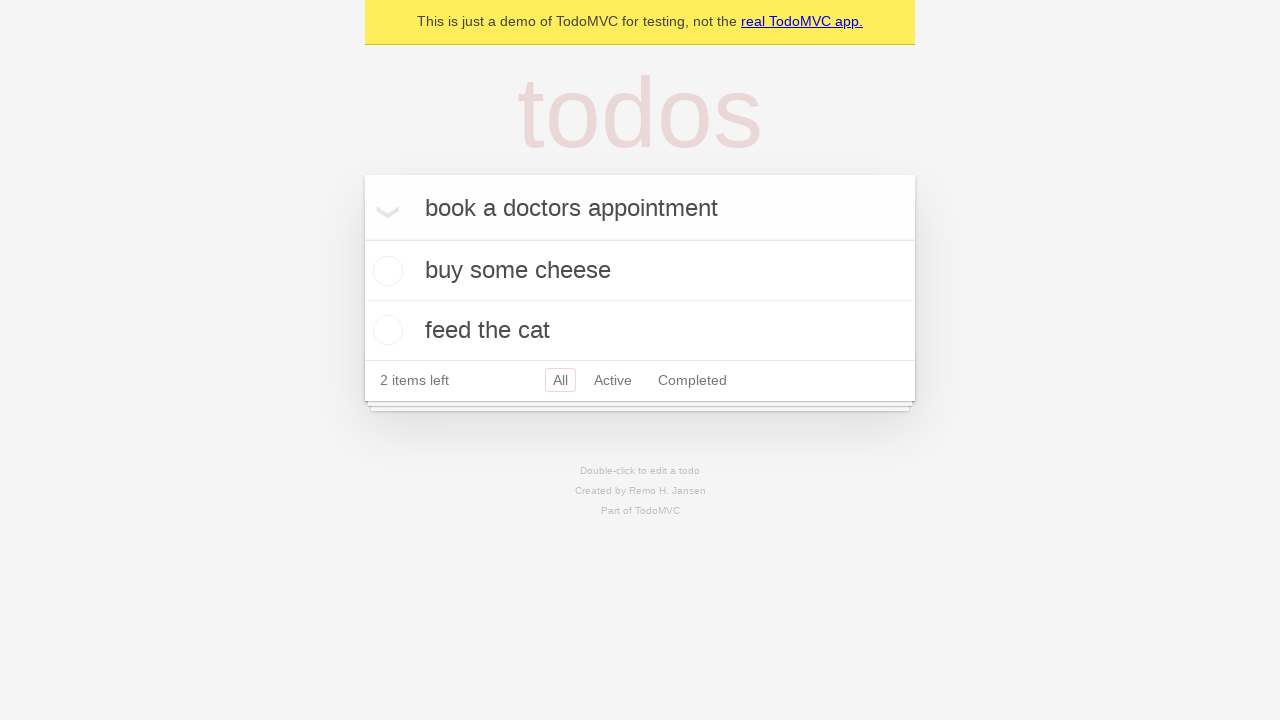

Pressed Enter to add third todo item on internal:attr=[placeholder="What needs to be done?"i]
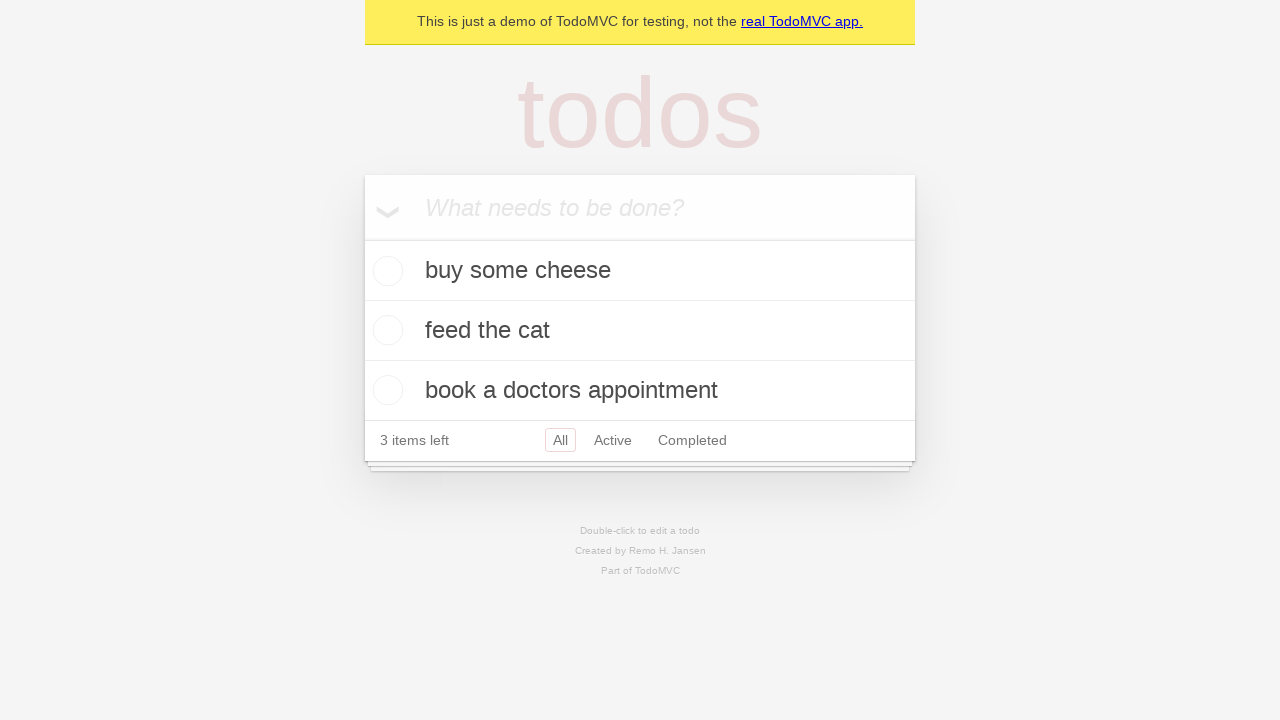

Todo count element loaded
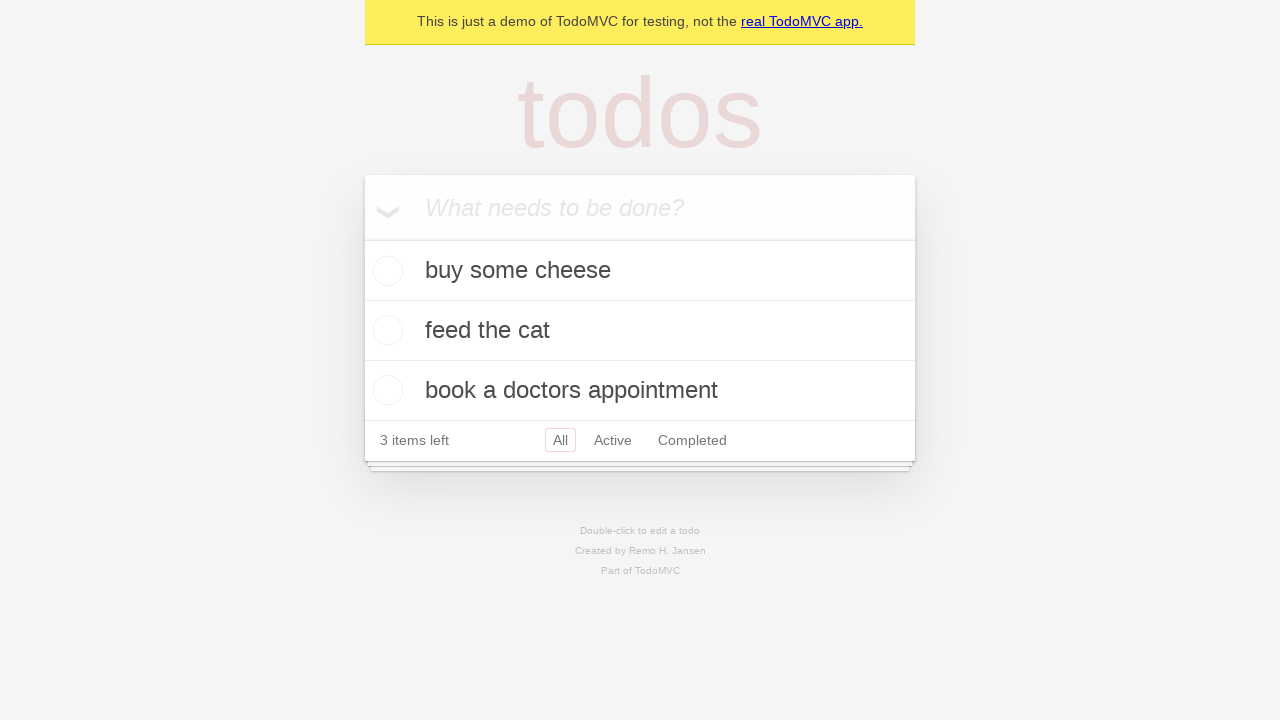

Verified that 3 items left text is displayed
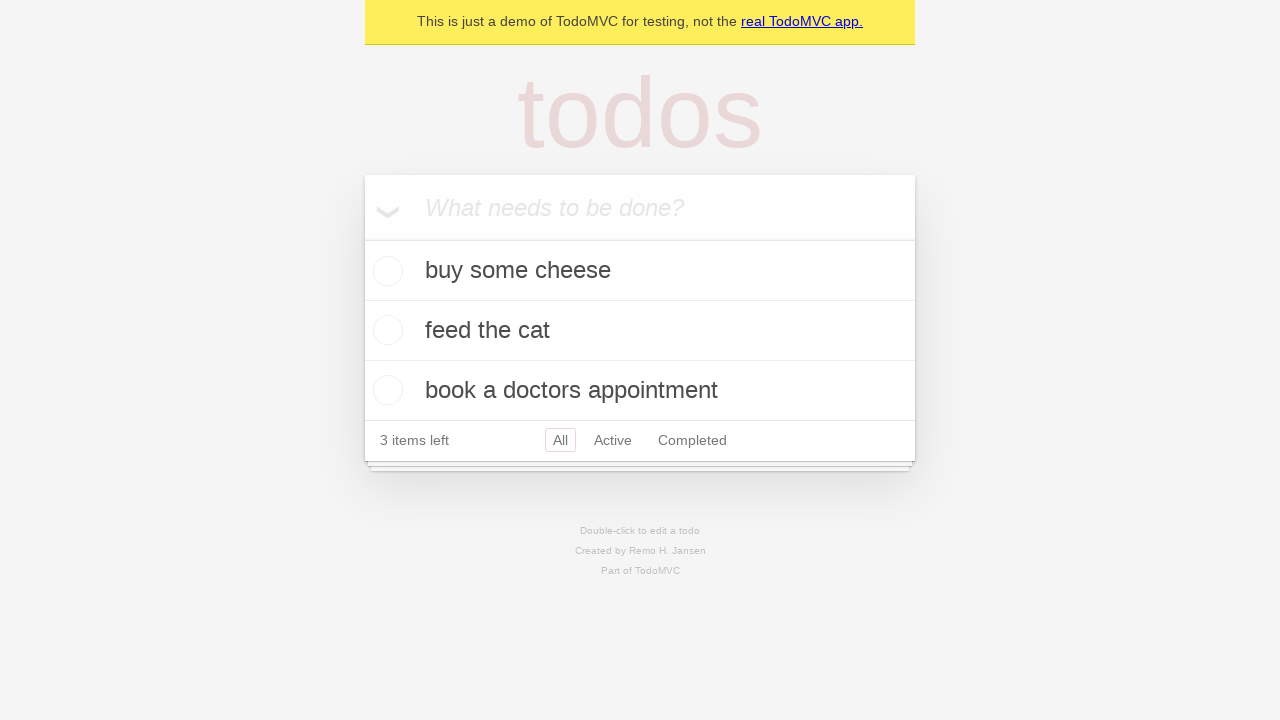

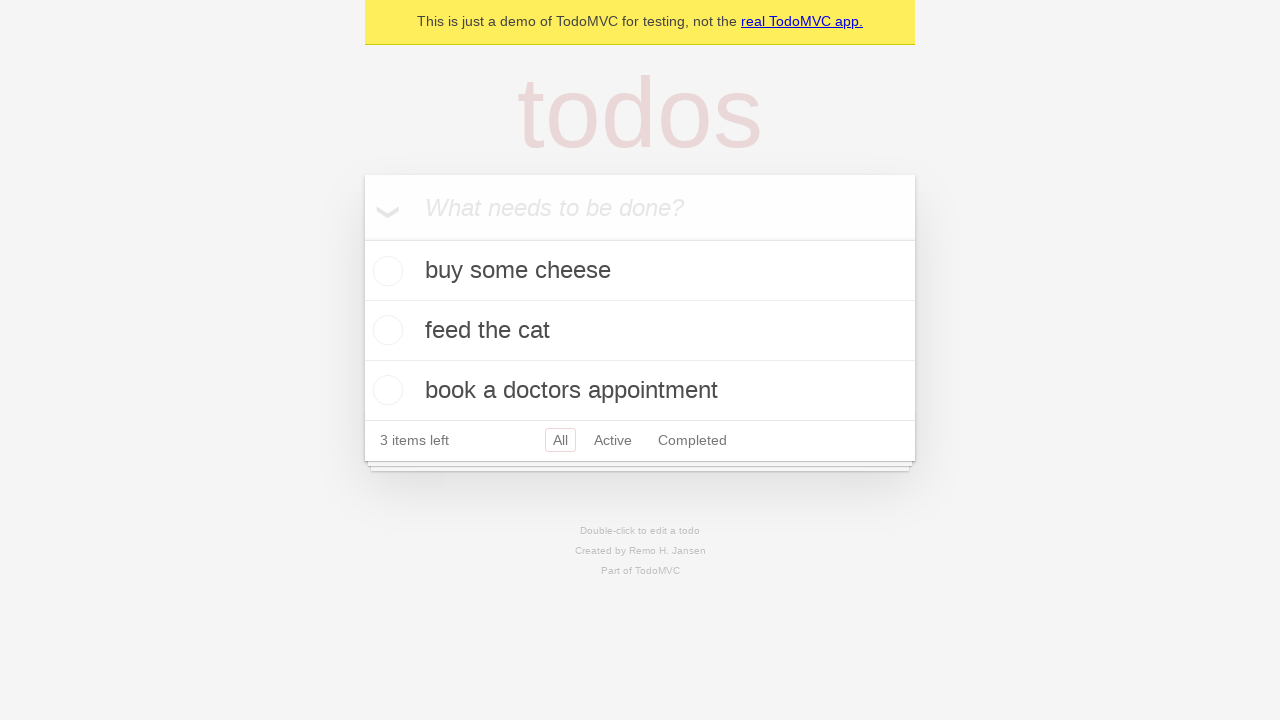